Tests text and password fields by filling both with test values

Starting URL: https://www.selenium.dev/selenium/web/web-form.html

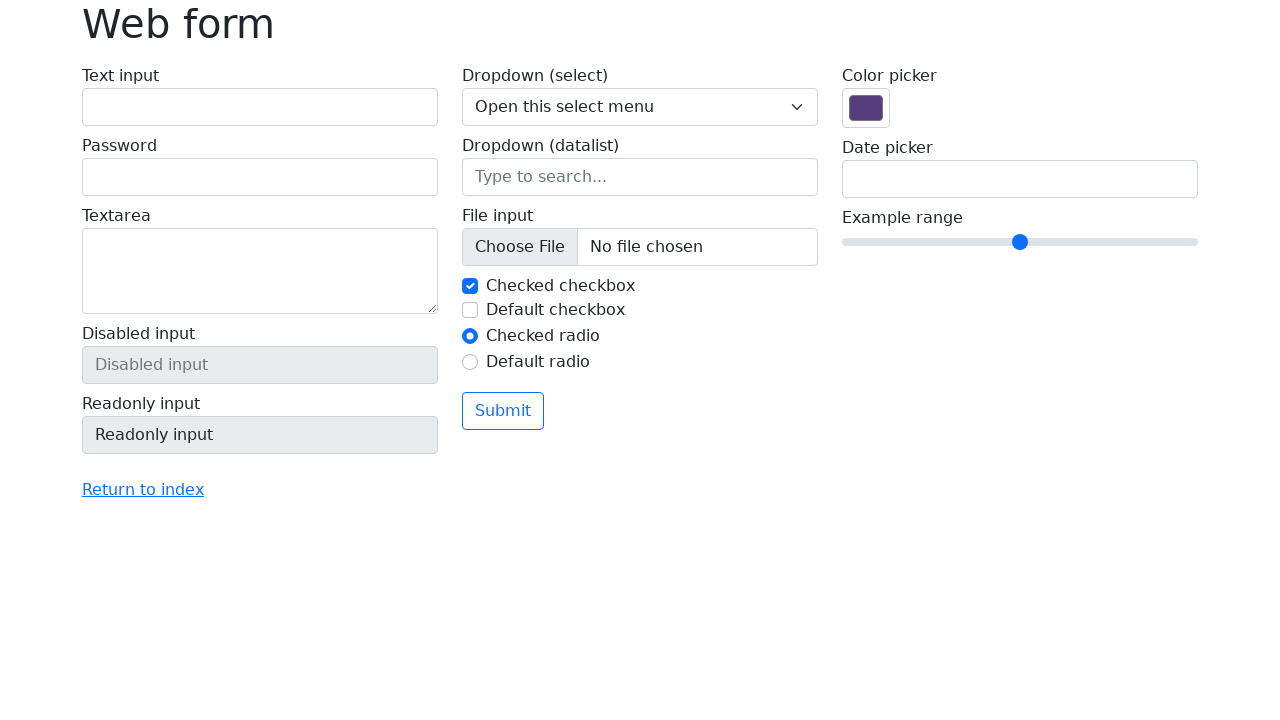

Filled text field with 'demouser2024' on [name='my-text']
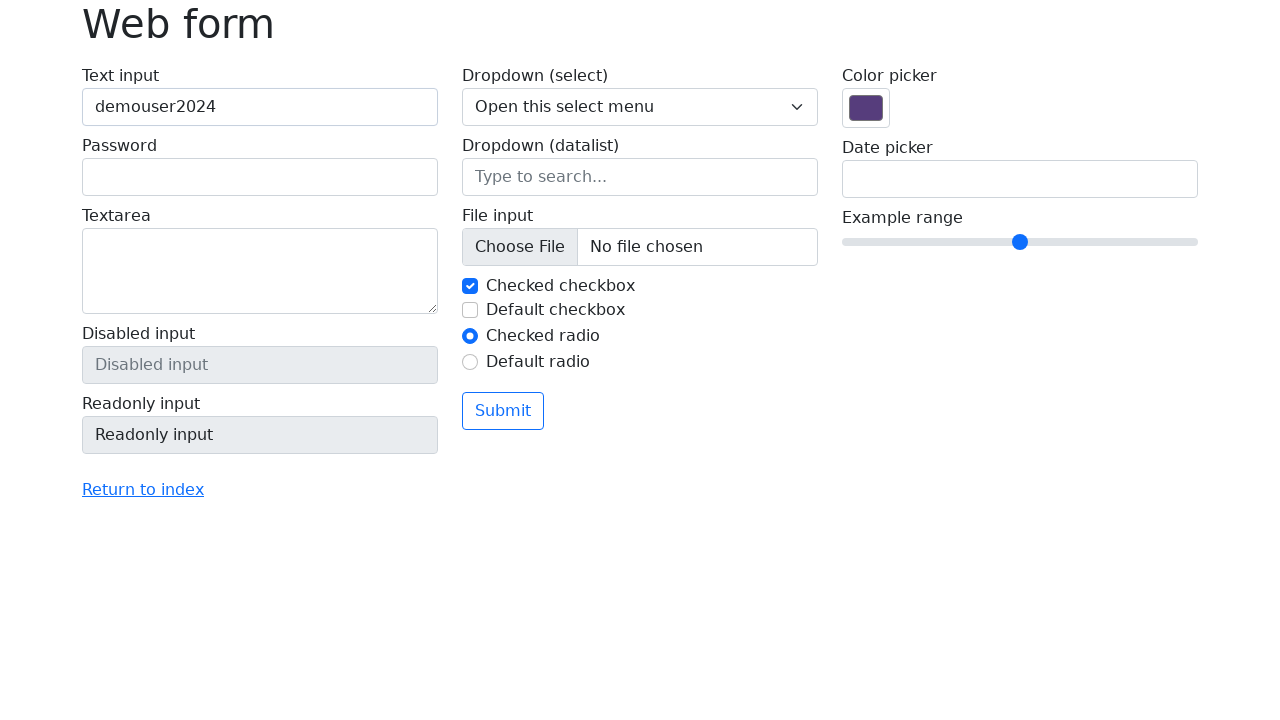

Filled password field with 'mypassword456' on [name='my-password']
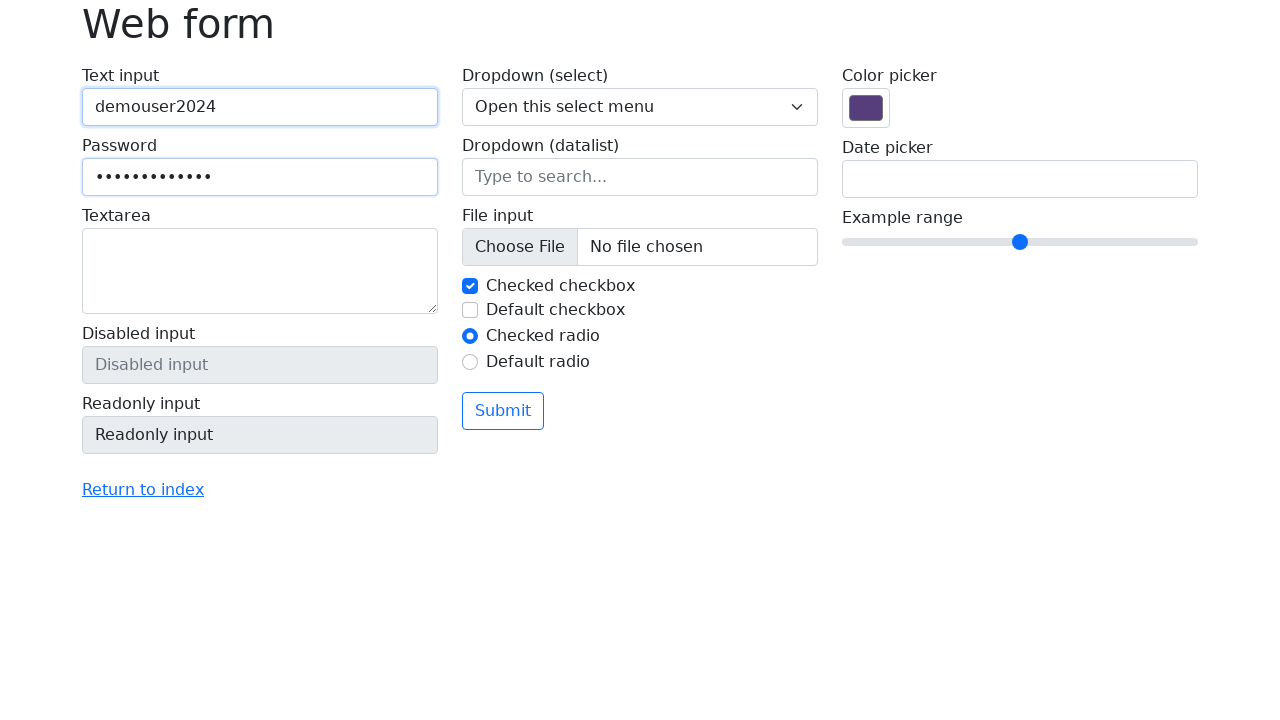

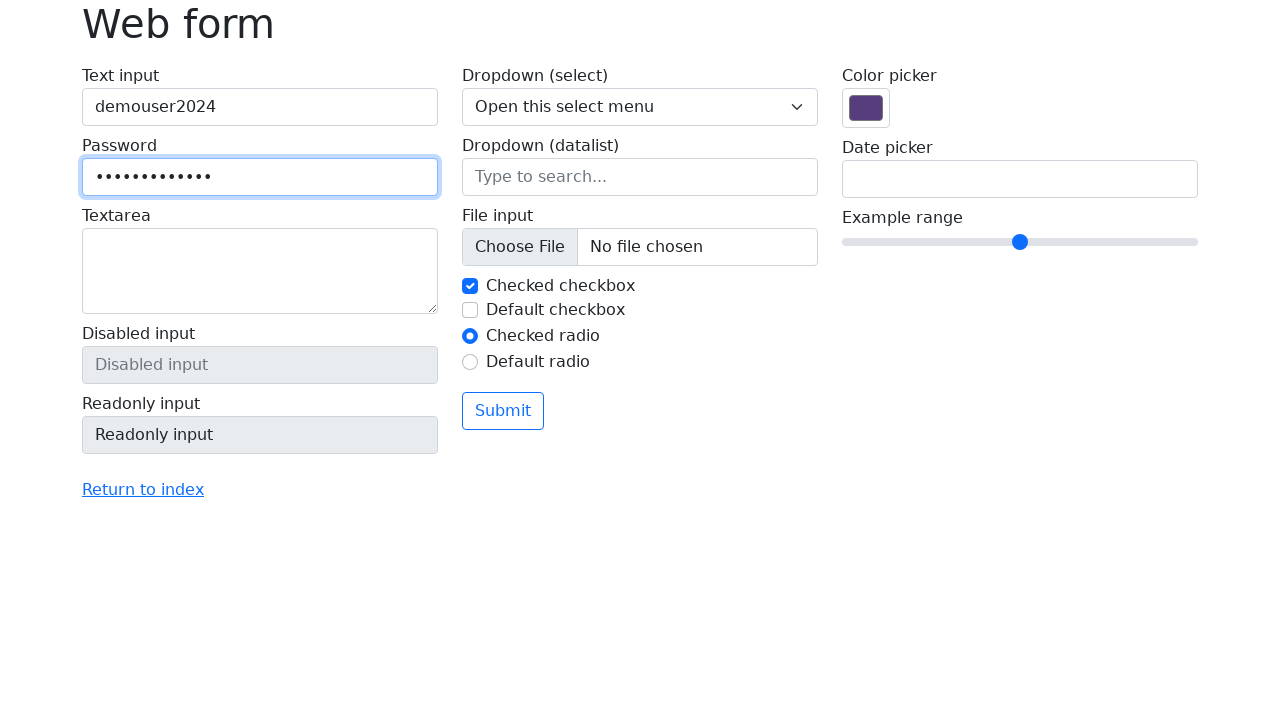